Navigates to the Despegar travel website and verifies the page loads by checking that the page title is available

Starting URL: https://www.despegar.com.ar/

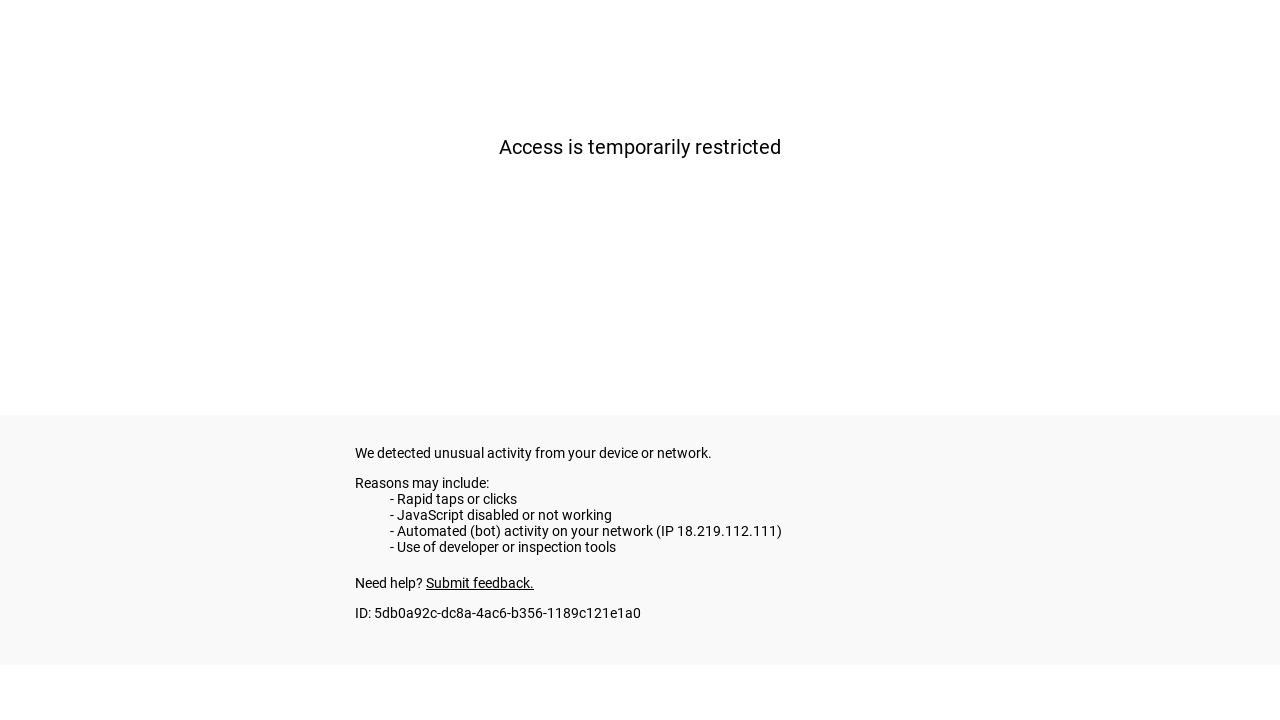

Navigated to Despegar travel website (https://www.despegar.com.ar/)
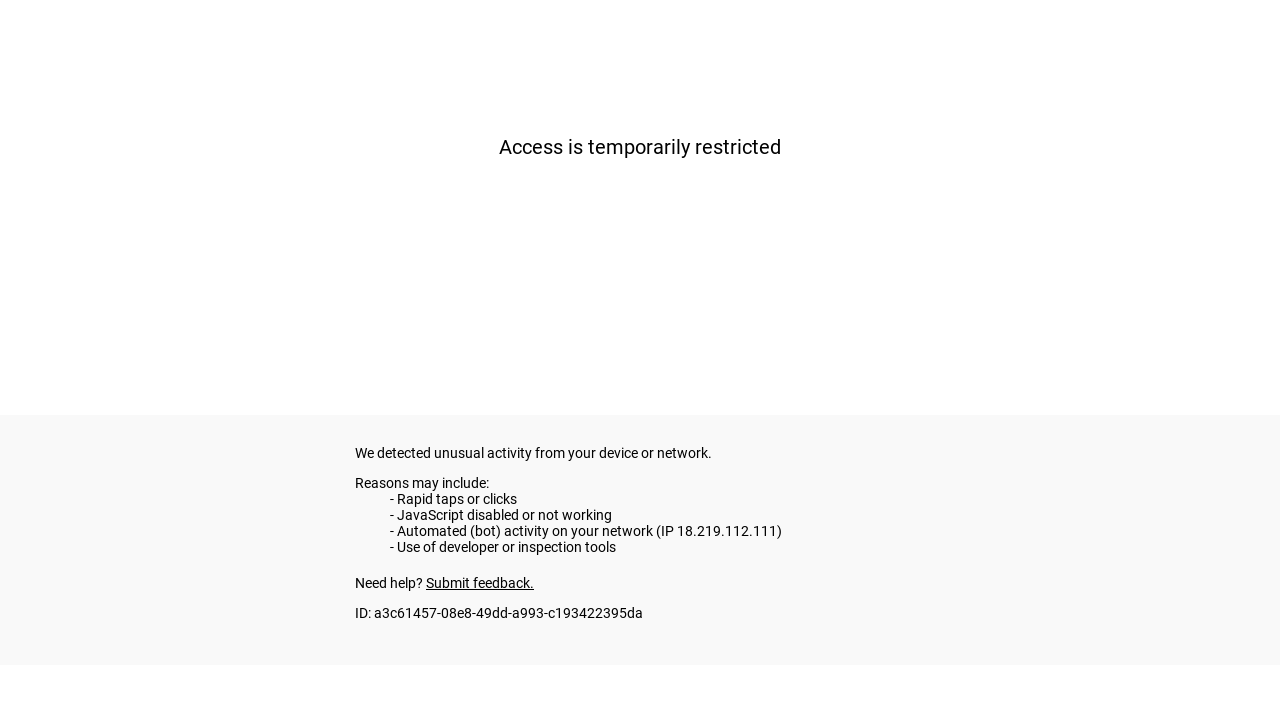

Page DOM content loaded successfully
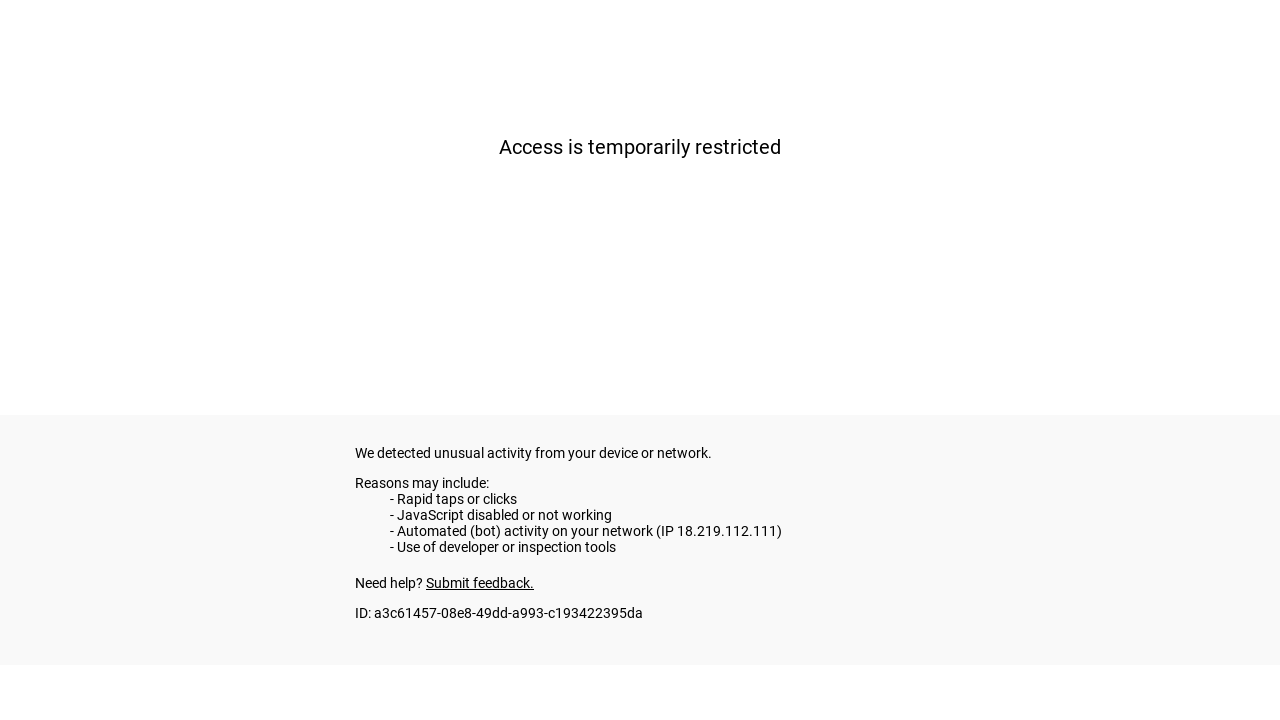

Retrieved page title: 'despegar.com.ar'
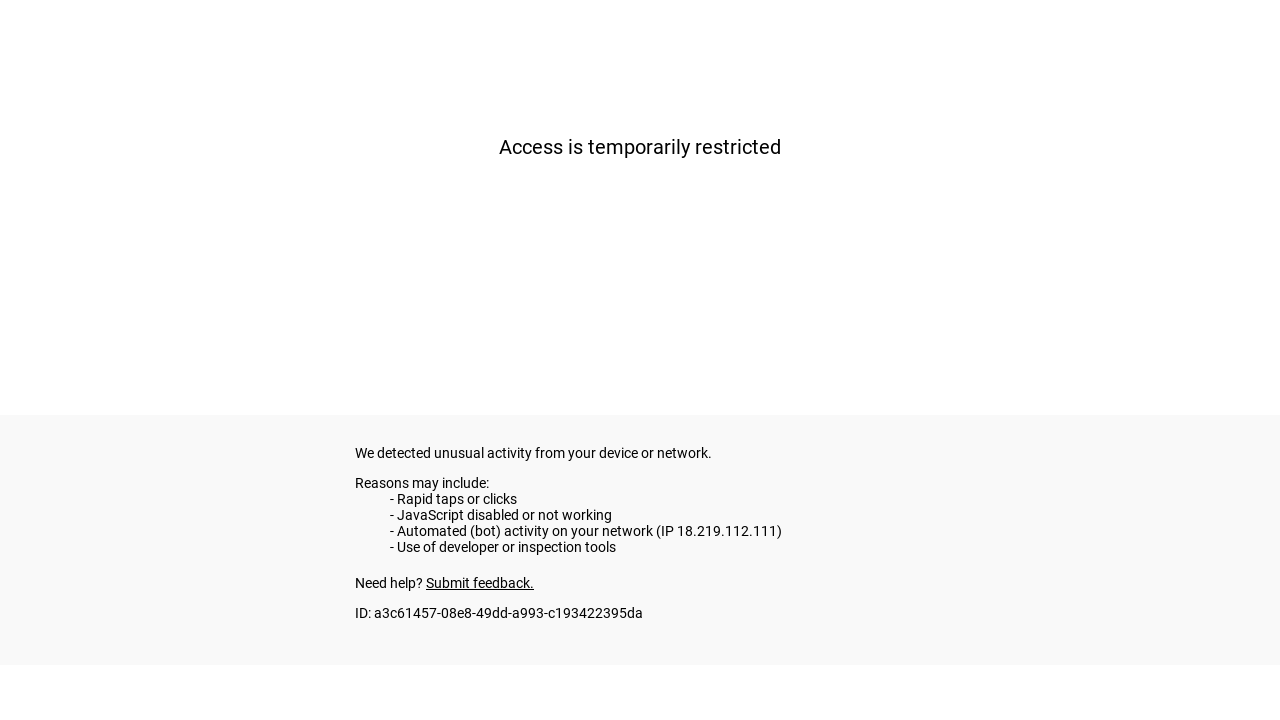

Verified page title is not empty - page loaded successfully
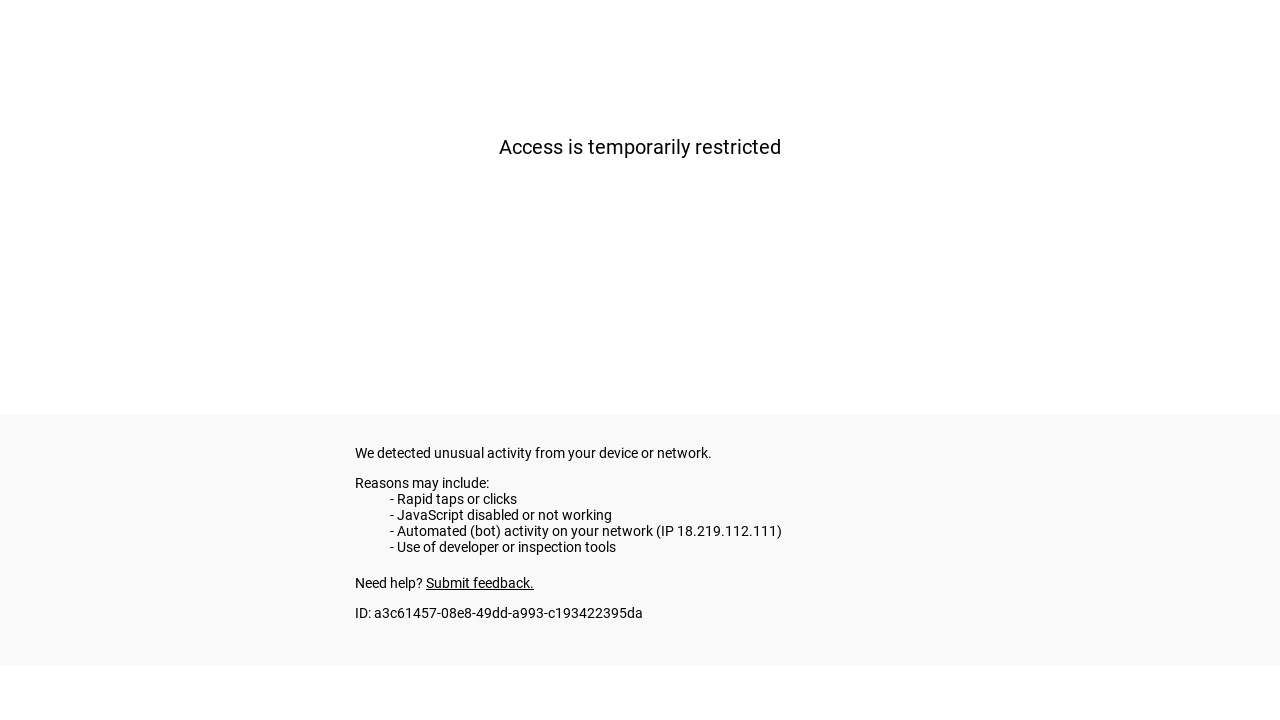

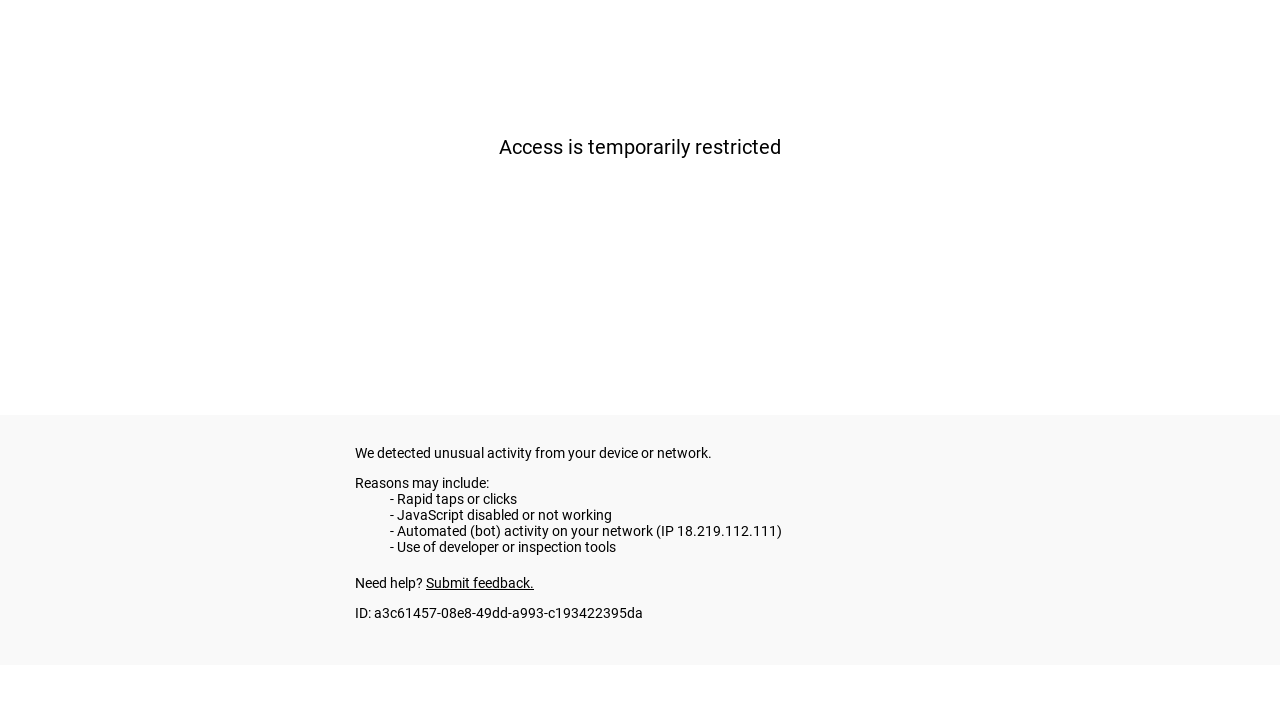